Tests sending the TAB key using keyboard actions and verifies the page displays the correct key press result.

Starting URL: http://the-internet.herokuapp.com/key_presses

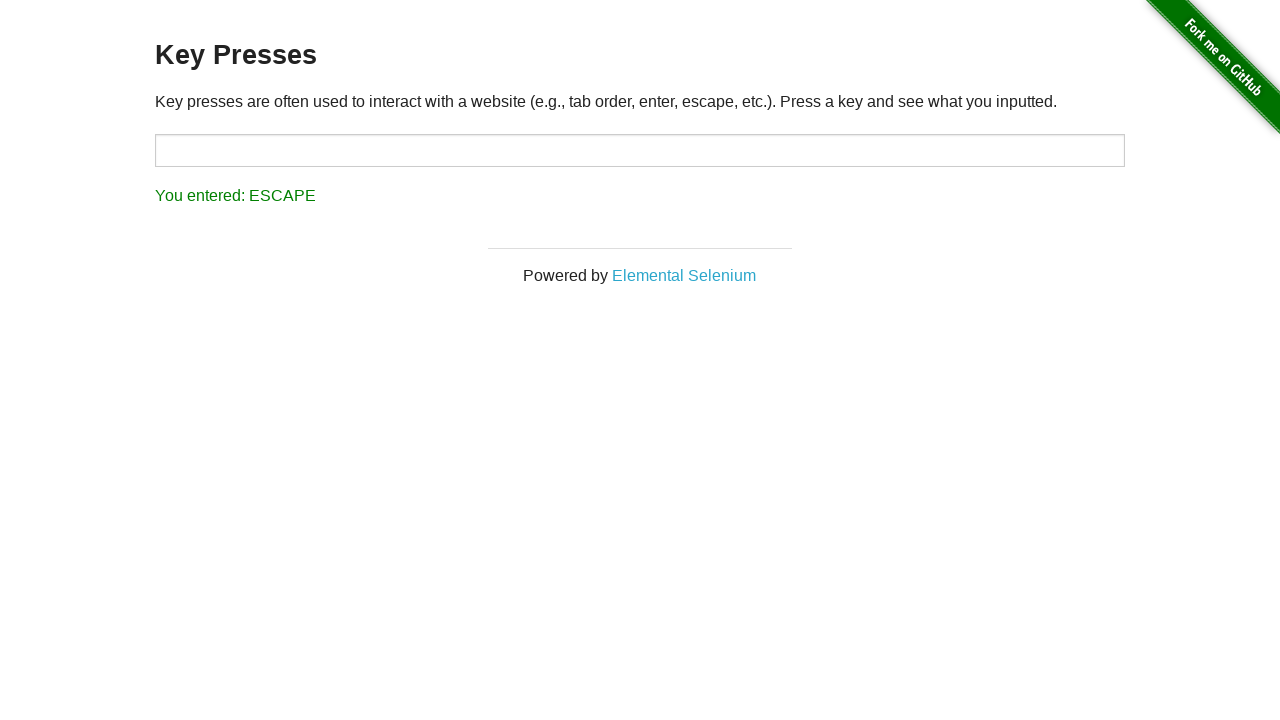

Pressed the TAB key
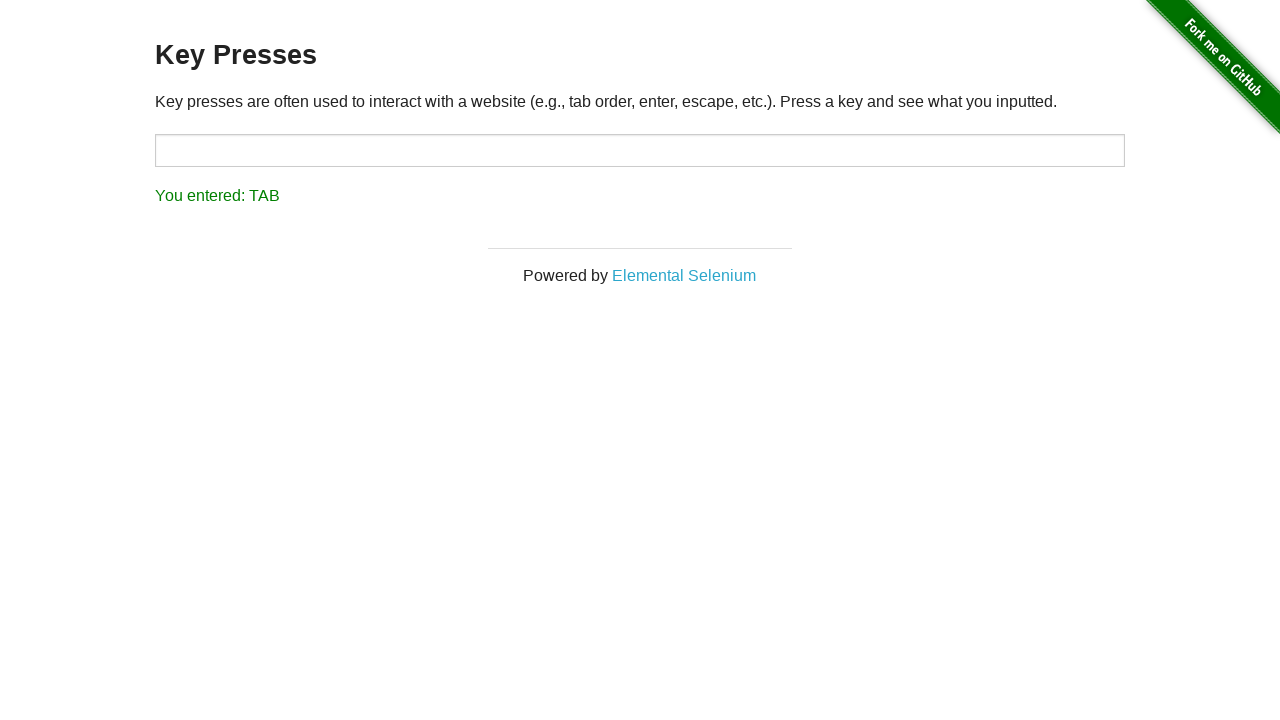

Result element loaded on page
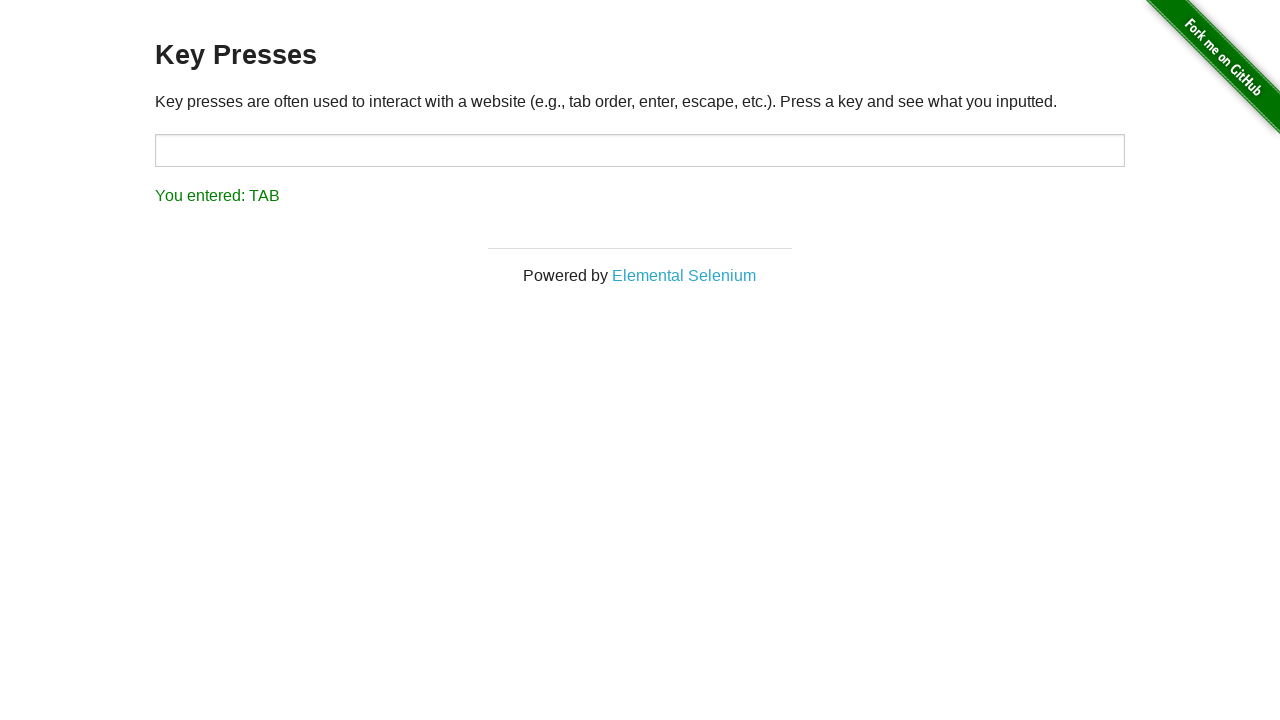

Retrieved result text from page
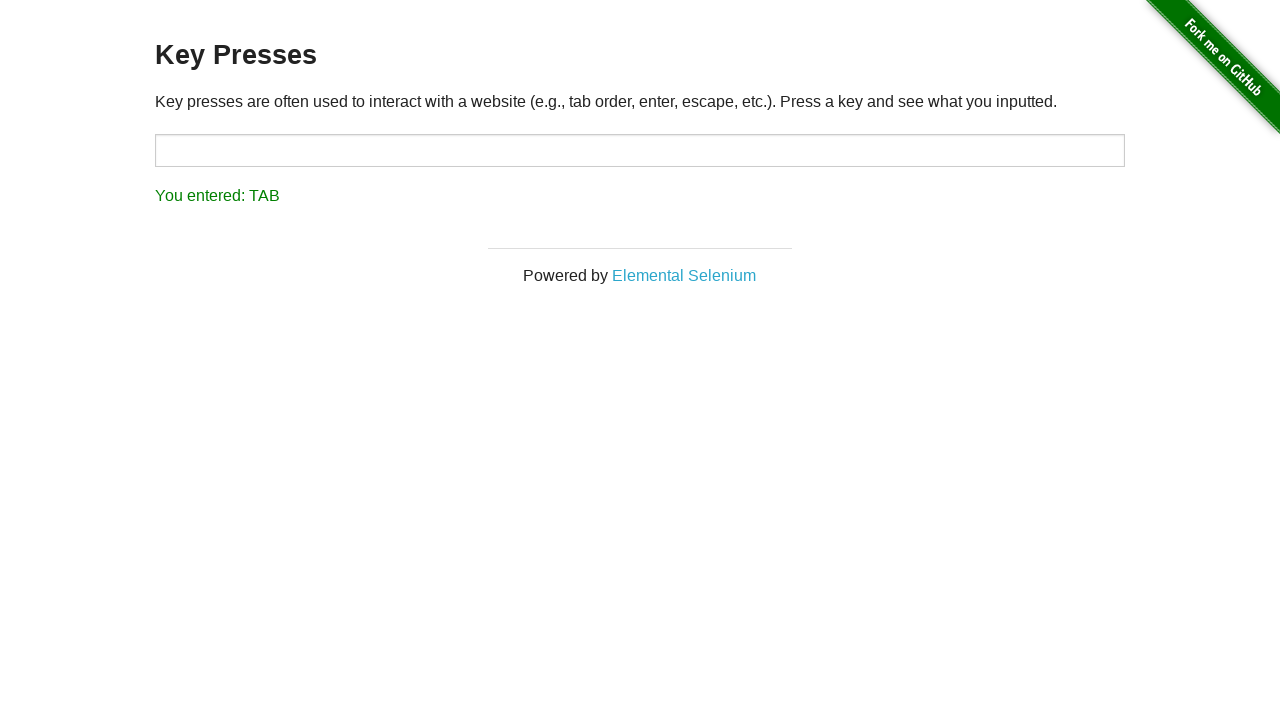

Verified that result text is 'You entered: TAB'
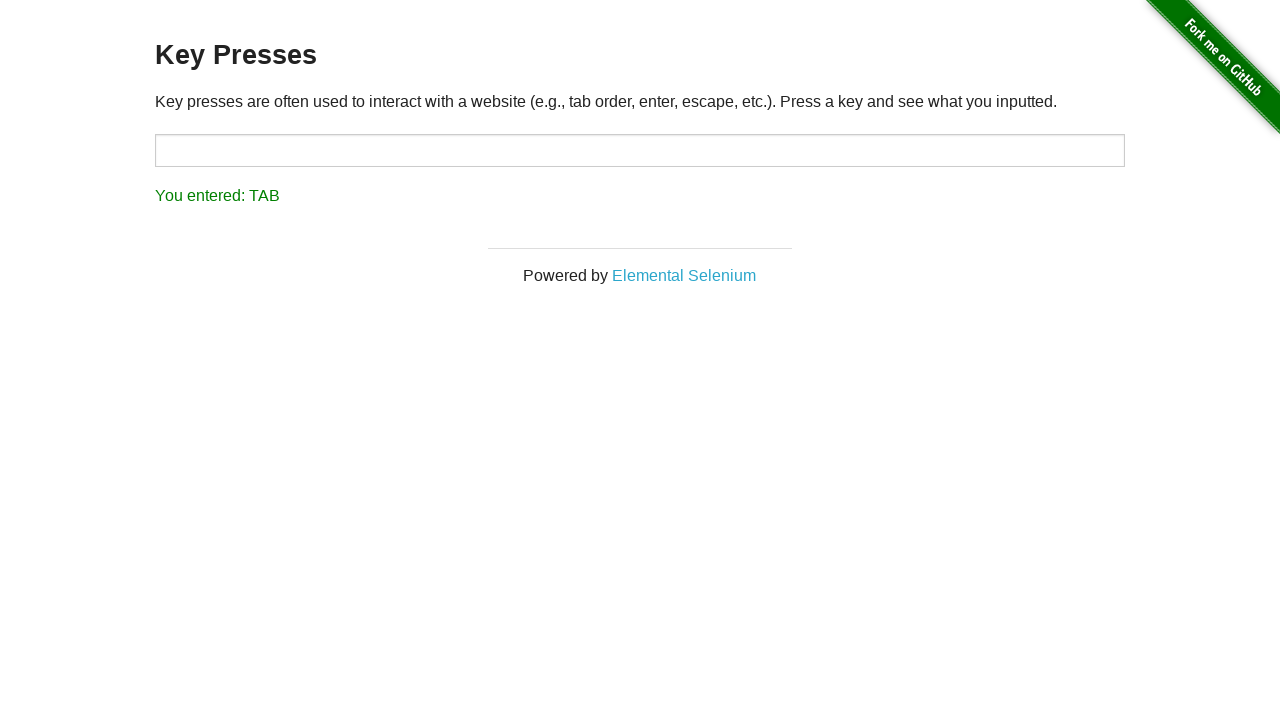

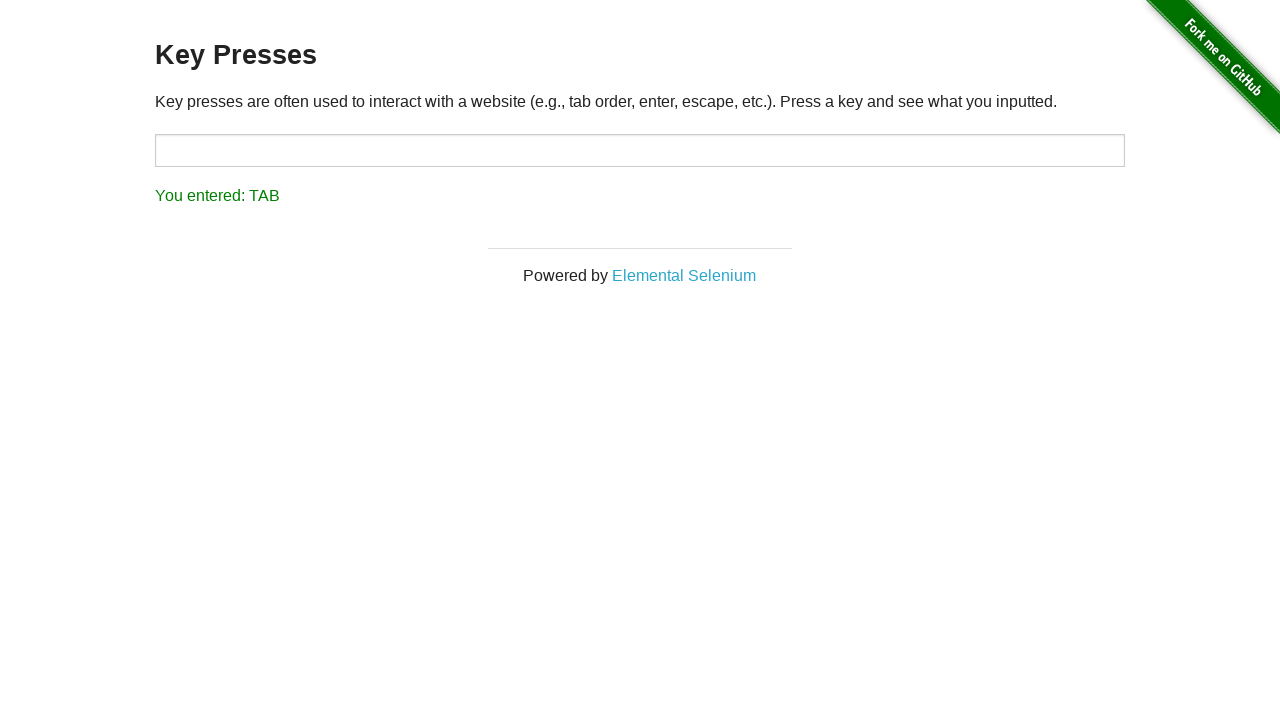